Tests that clicking the contact button opens the contact form page in a new tab

Starting URL: https://israelpost.co.il/

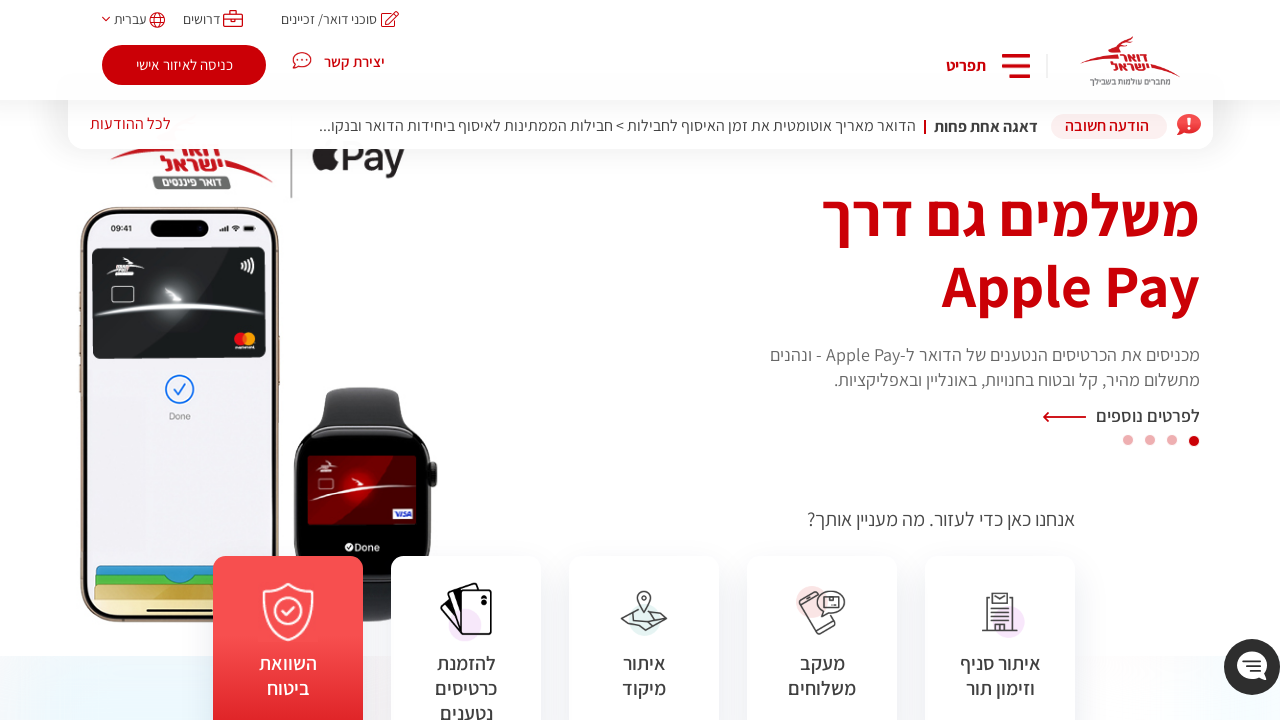

Clicked the contact button (יצירת קשר) to open contact form in new tab at (354, 62) on p:text("יצירת קשר")
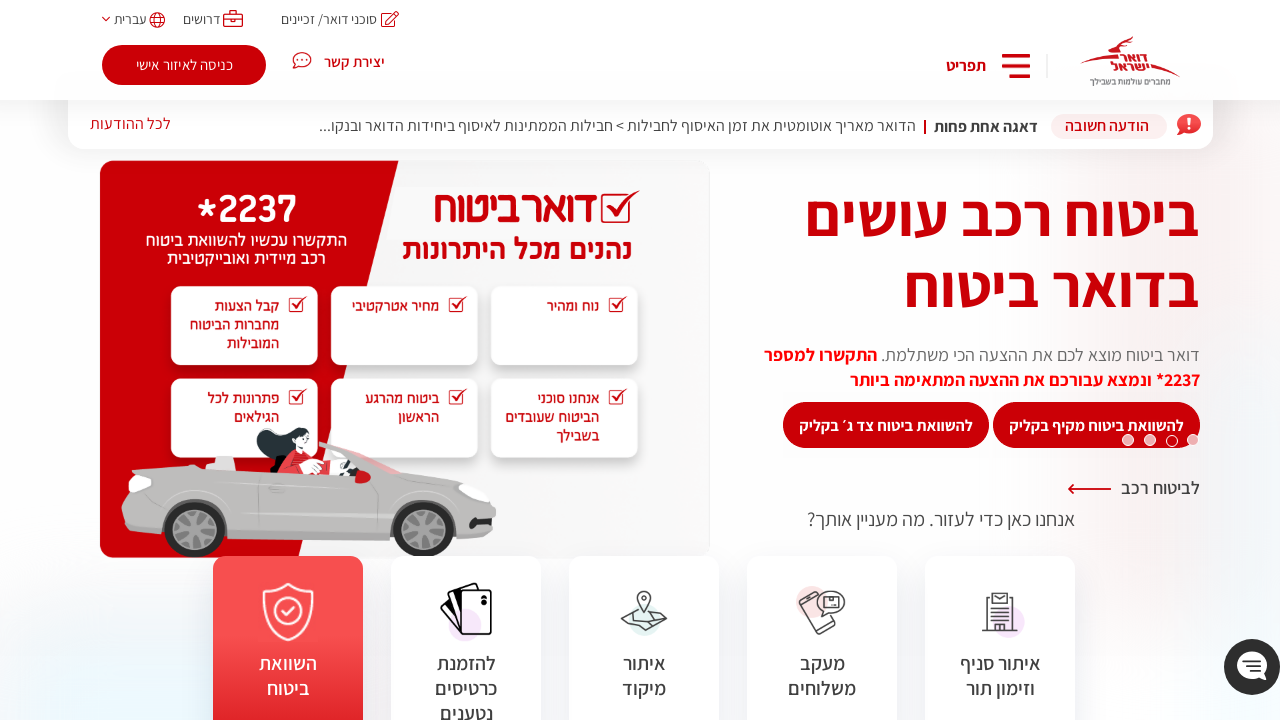

Switched to new tab containing contact form
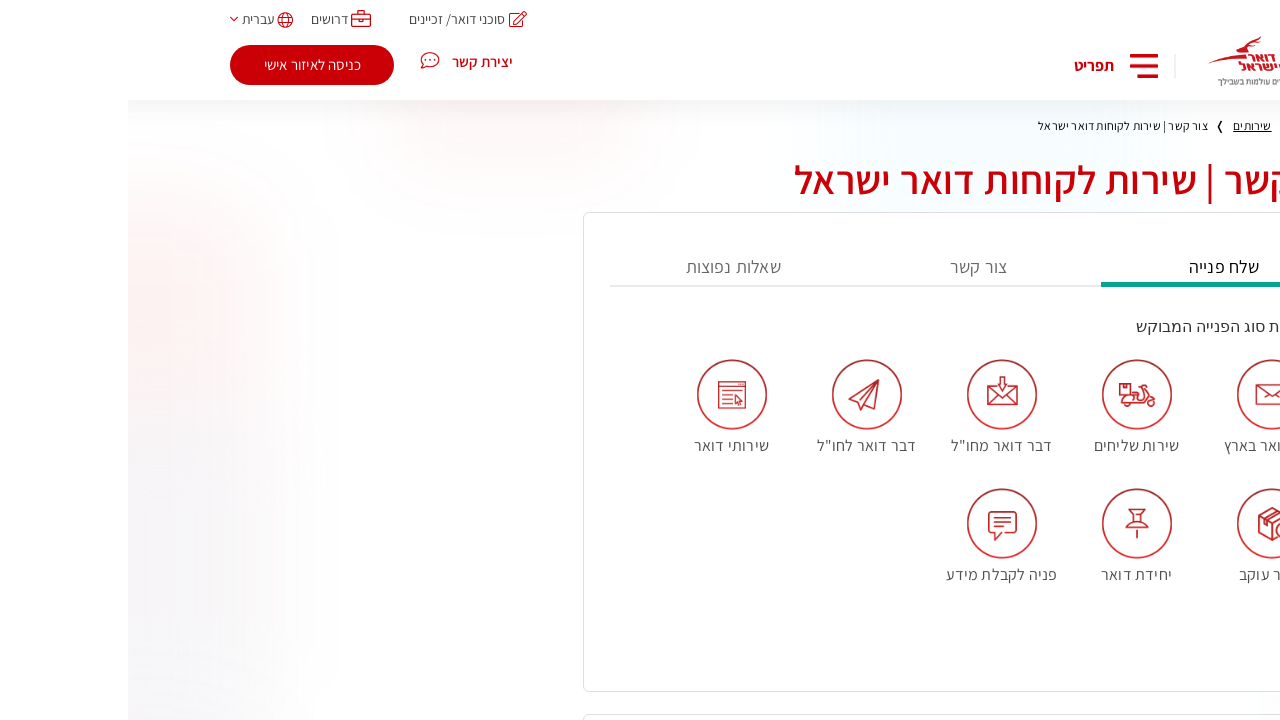

Contact form page loaded - form title element is visible
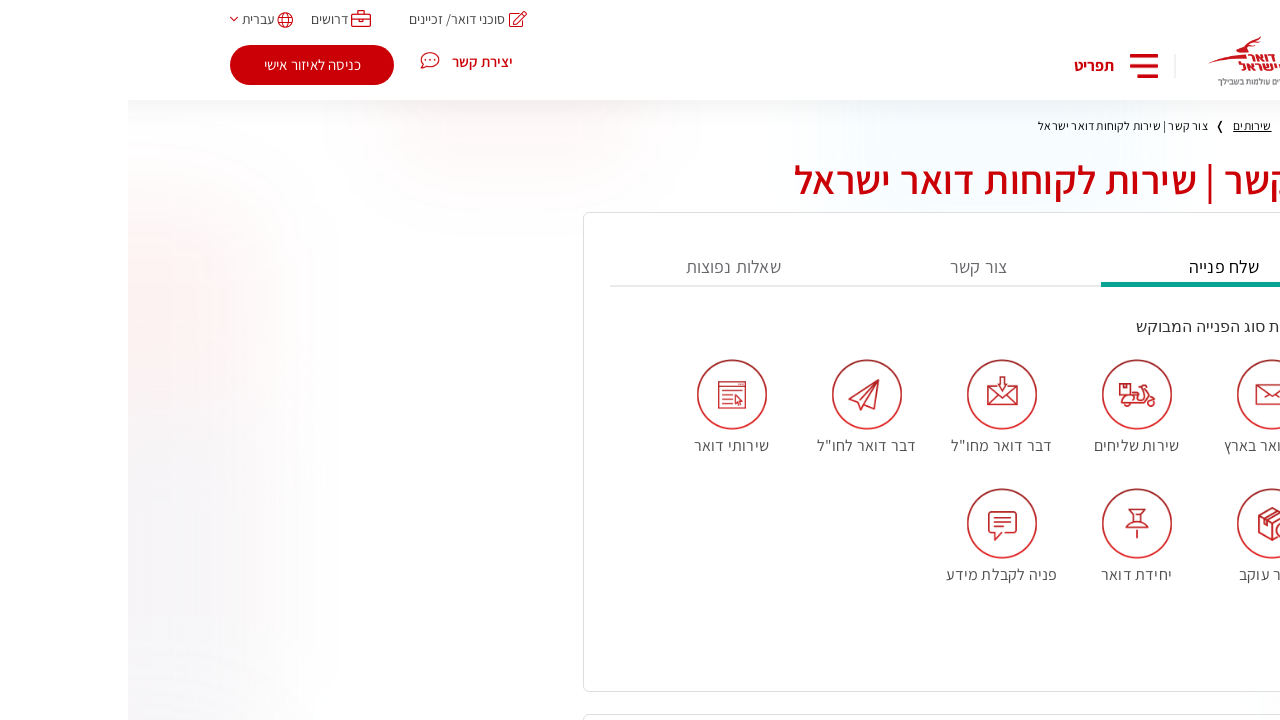

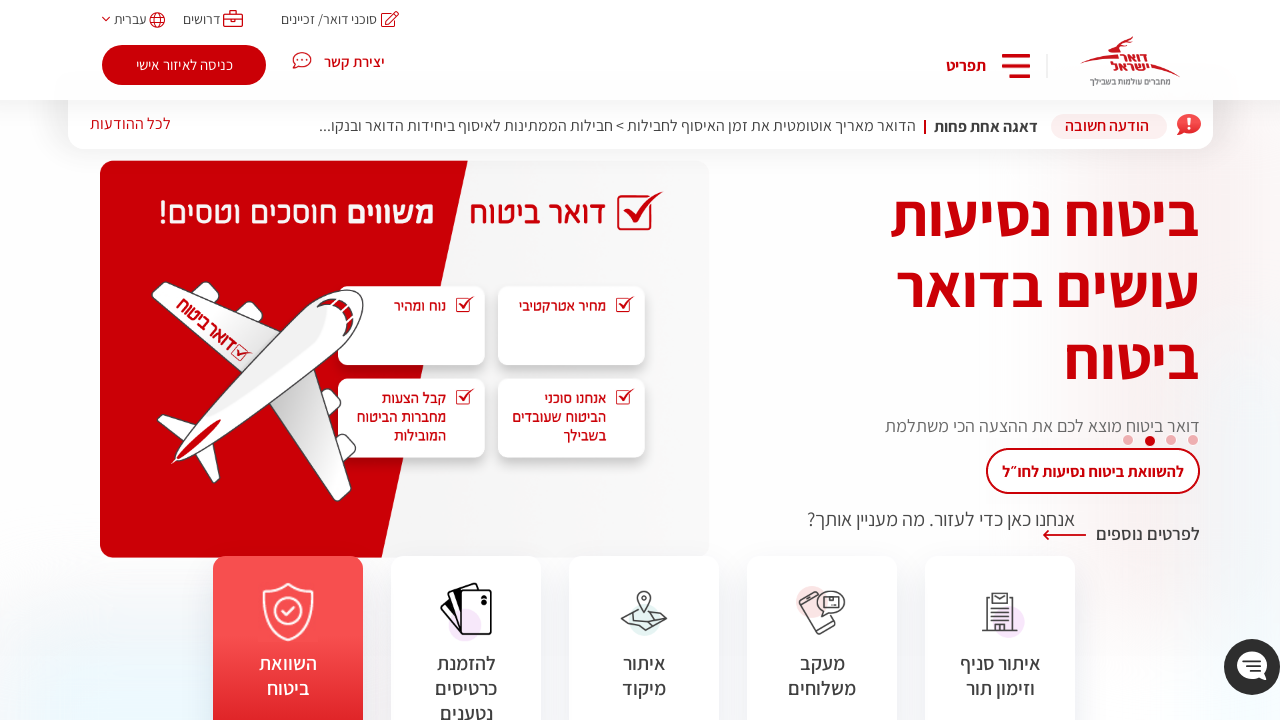